Tests finding real listings for a balanced investment strategy with a cash goal, verifying the system can handle mixed property types.

Starting URL: https://frameworkrealestatesolutions.com/portfolio-simulator-v3.html

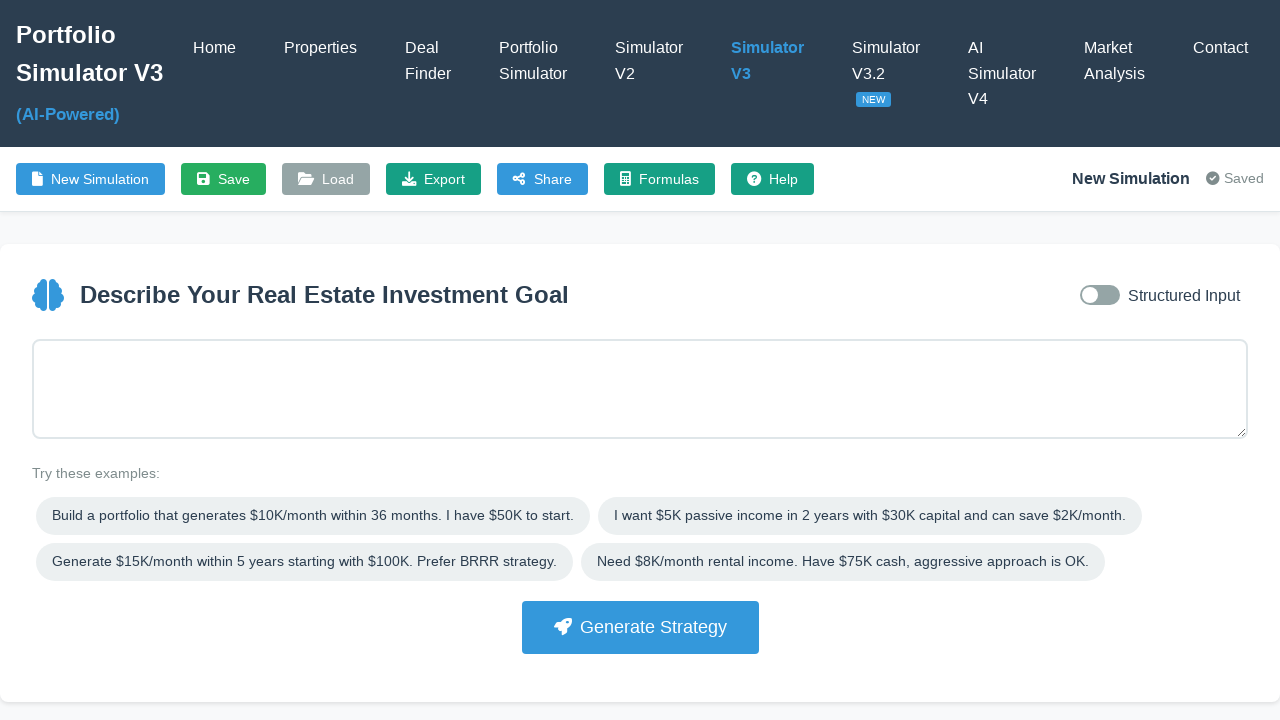

Portfolio Simulator V3 page loaded
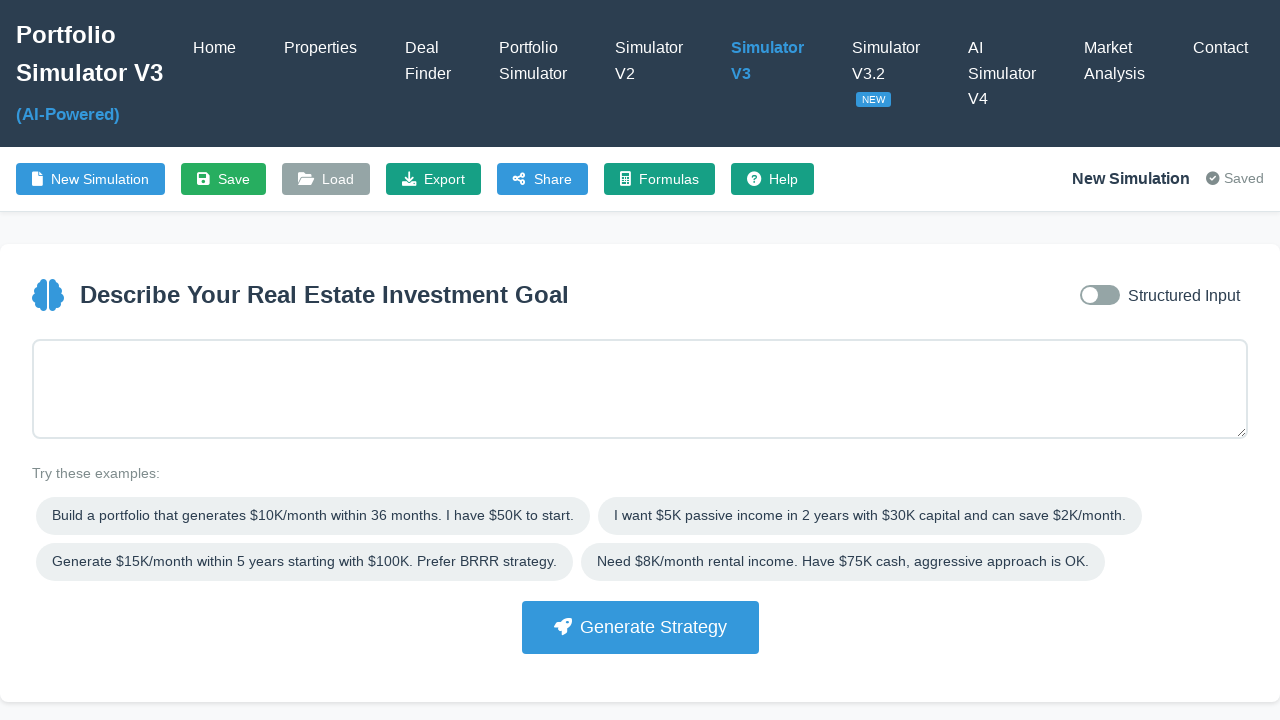

Switched to structured input mode at (1100, 295) on #inputModeToggle
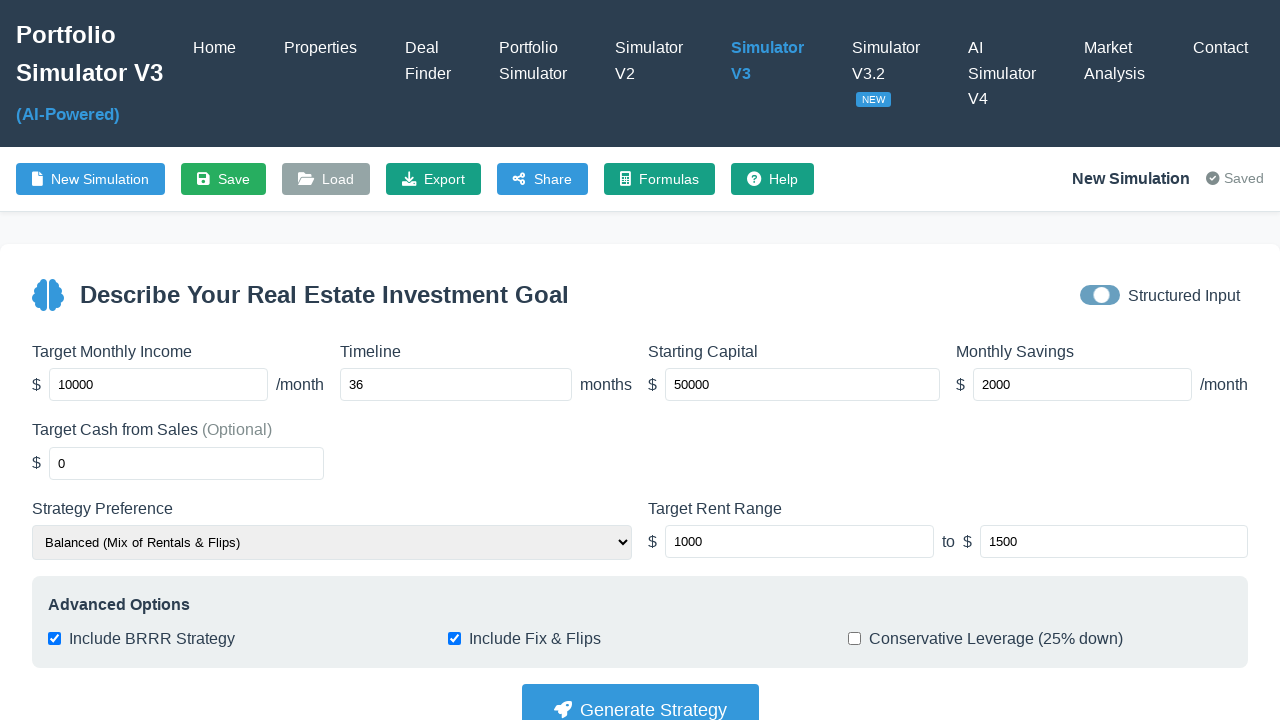

Set target income to $4,000 on #targetIncome
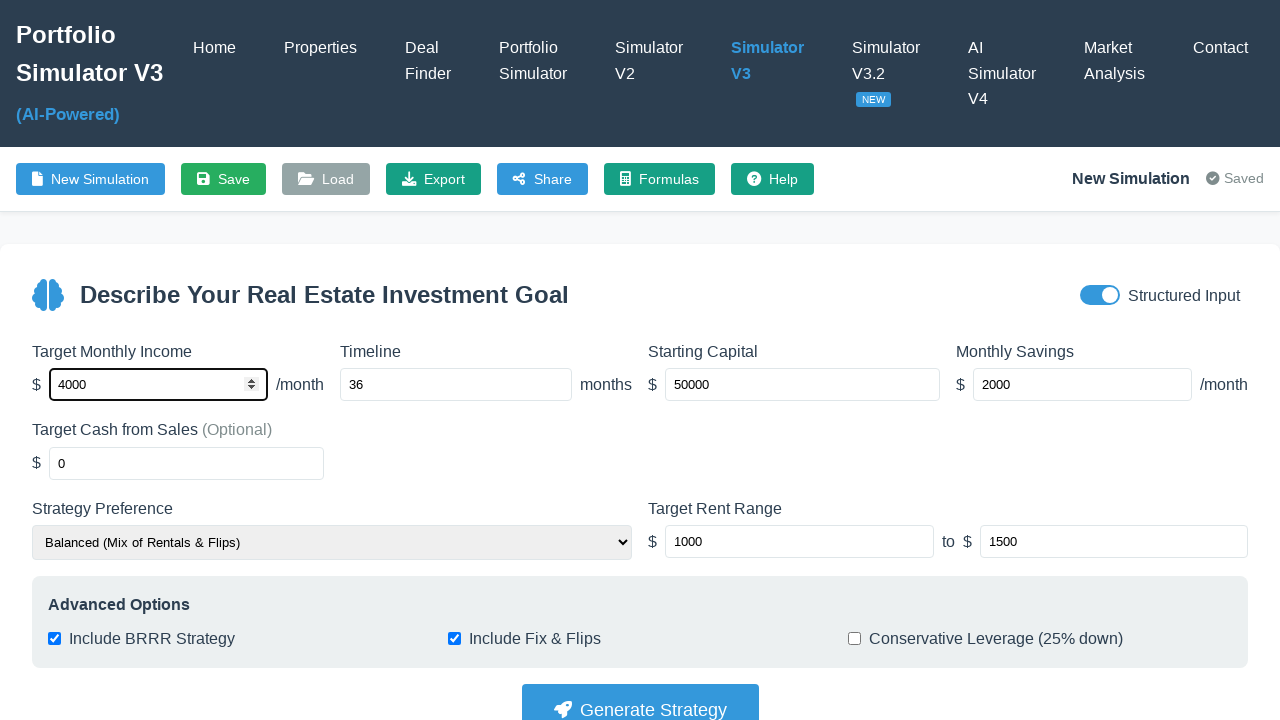

Set target cash from sales to $50,000 on #targetCashFromSales
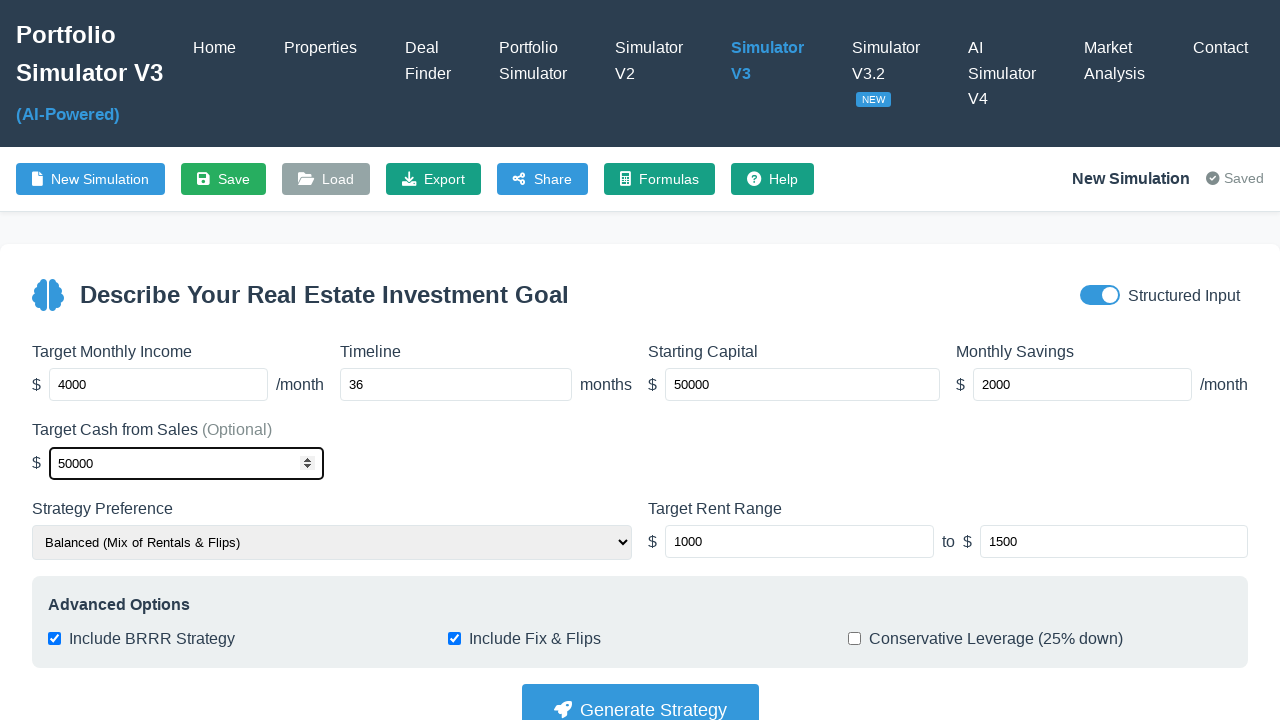

Set timeline to 24 months on #timeline
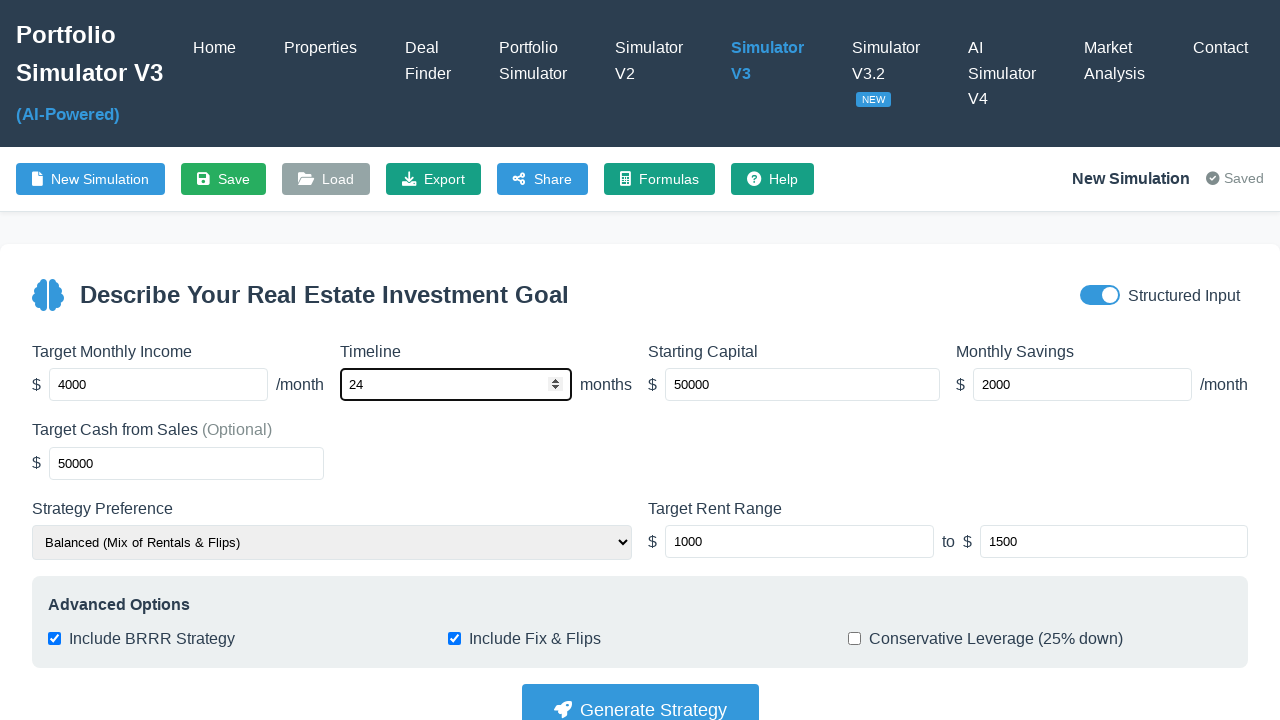

Set starting capital to $60,000 on #startingCapital
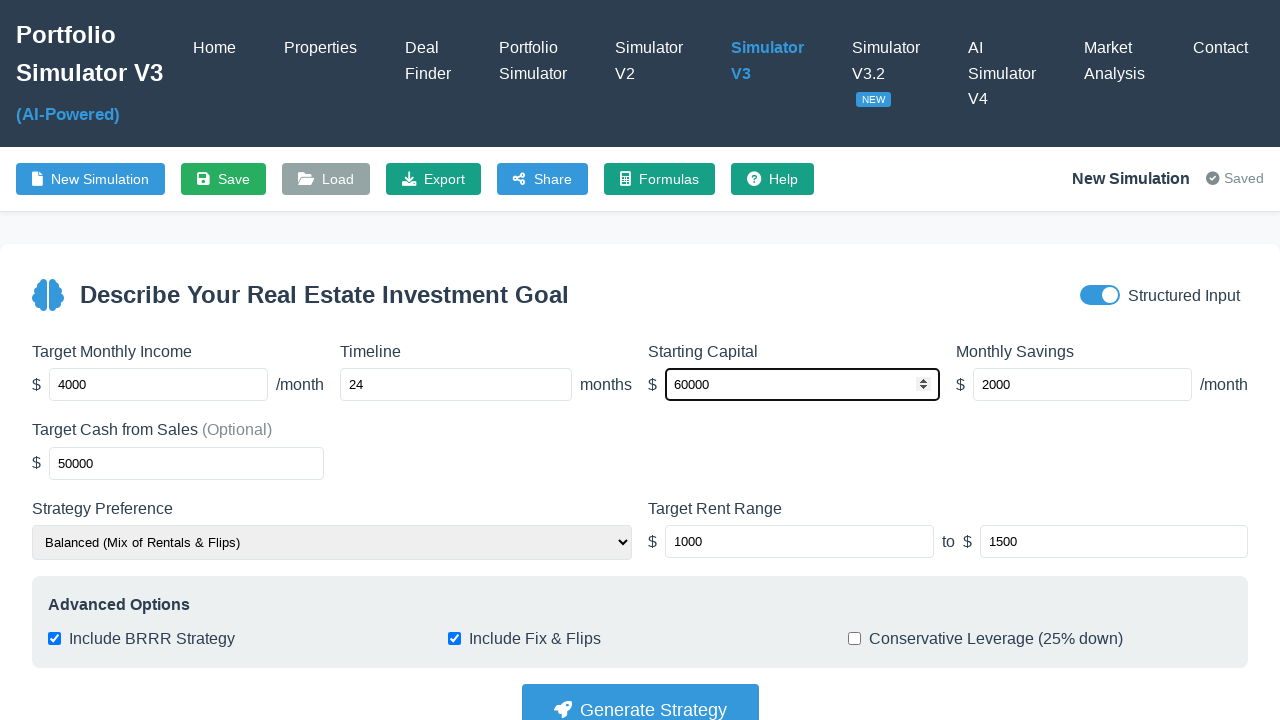

Selected balanced strategy preference on #strategyPreference
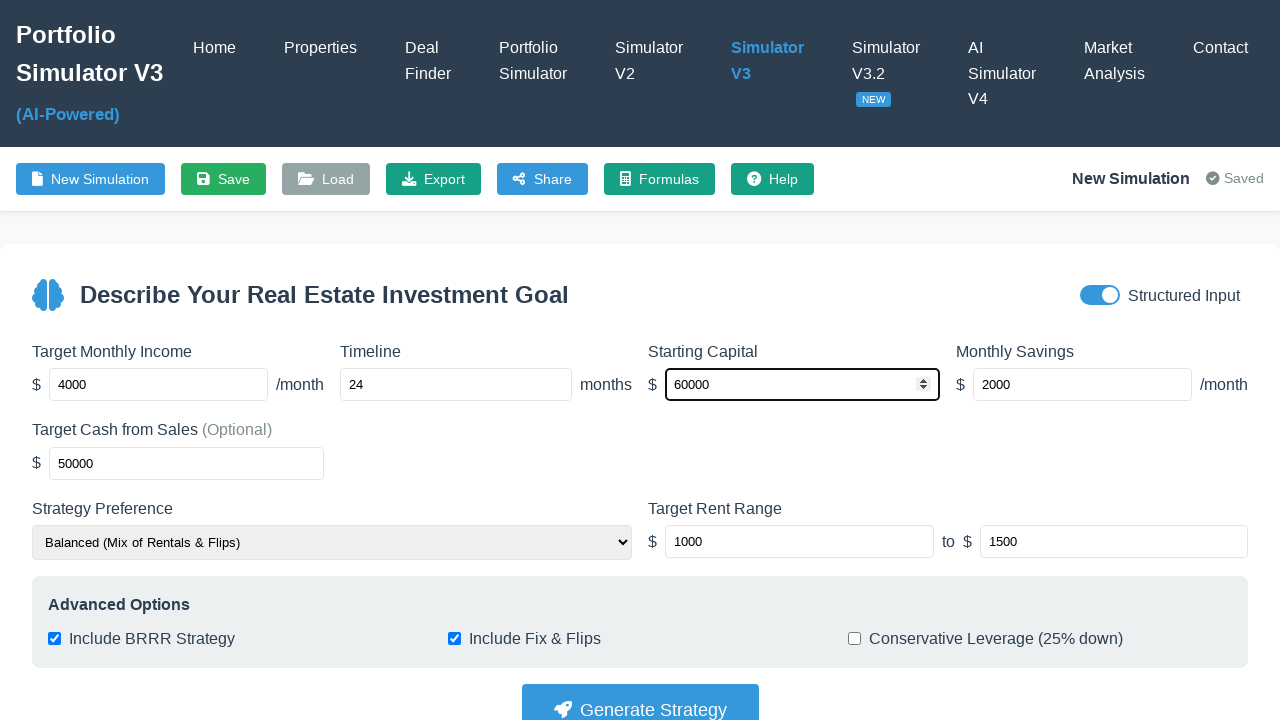

Clicked Generate Strategy button at (640, 694) on button:has-text("Generate Strategy")
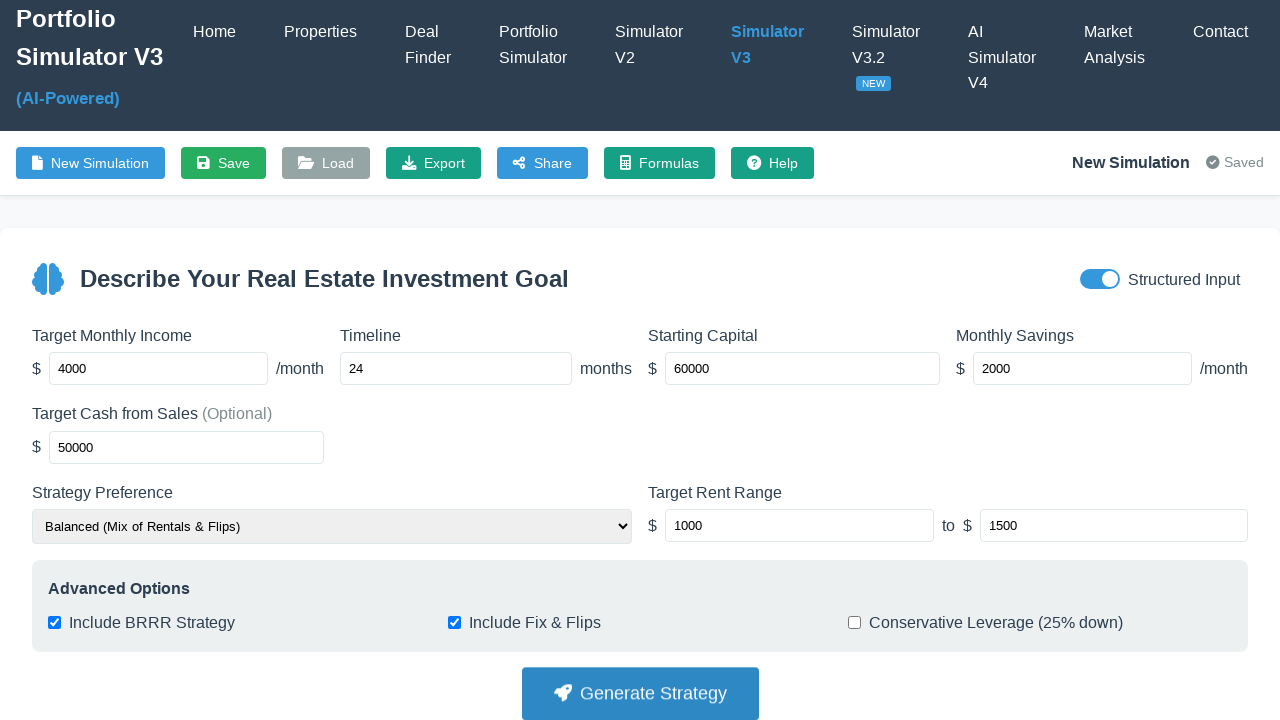

Strategy cards generated and loaded
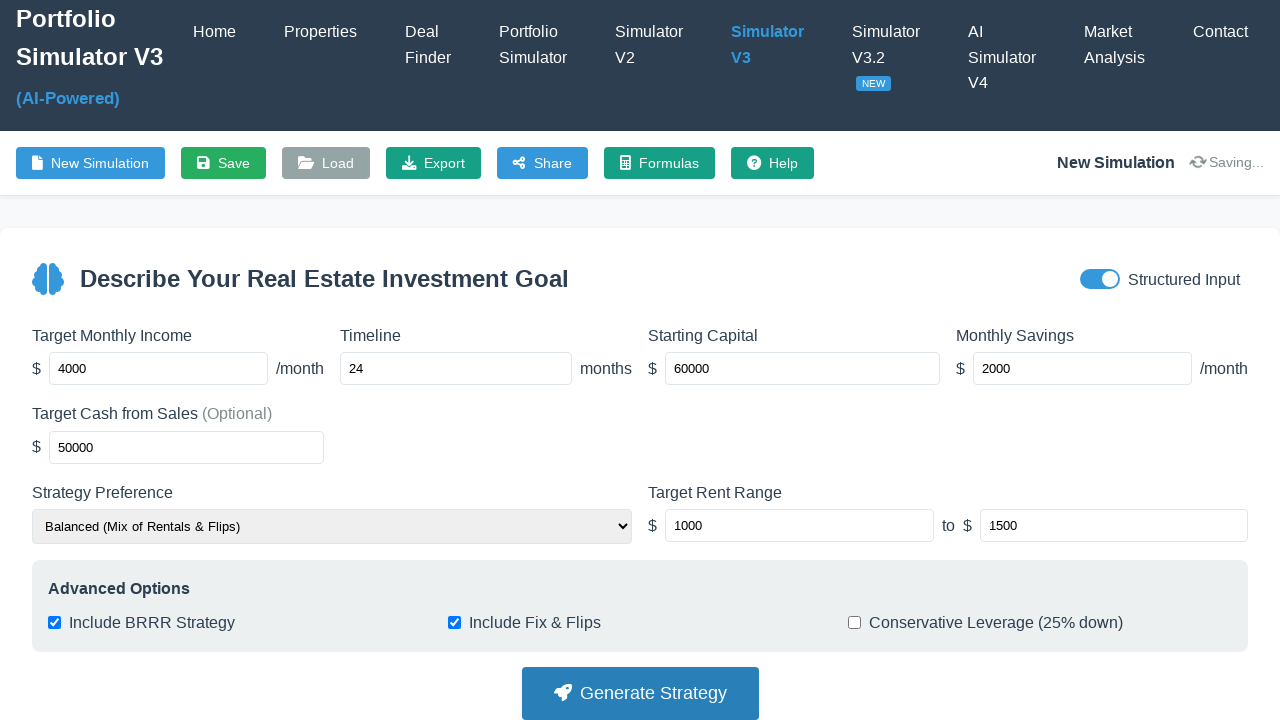

Clicked on balanced strategy card at (640, 438) on .strategy-card >> nth=1
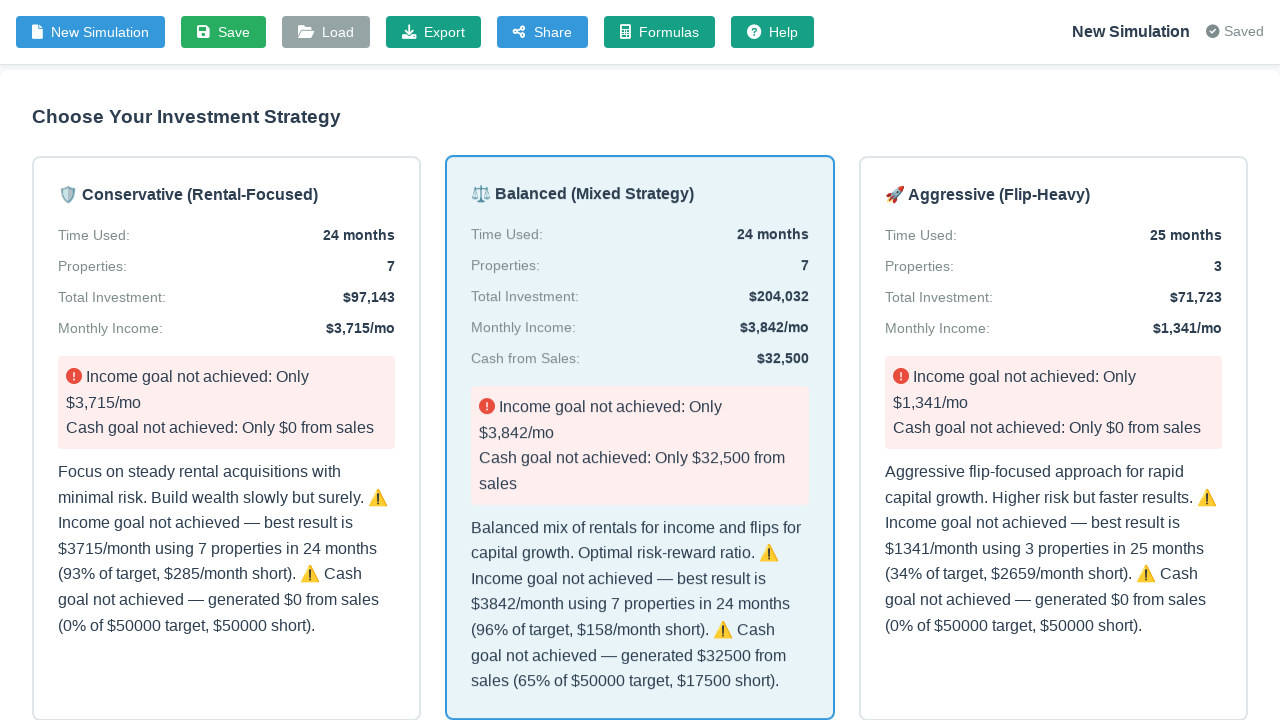

Timeline table loaded
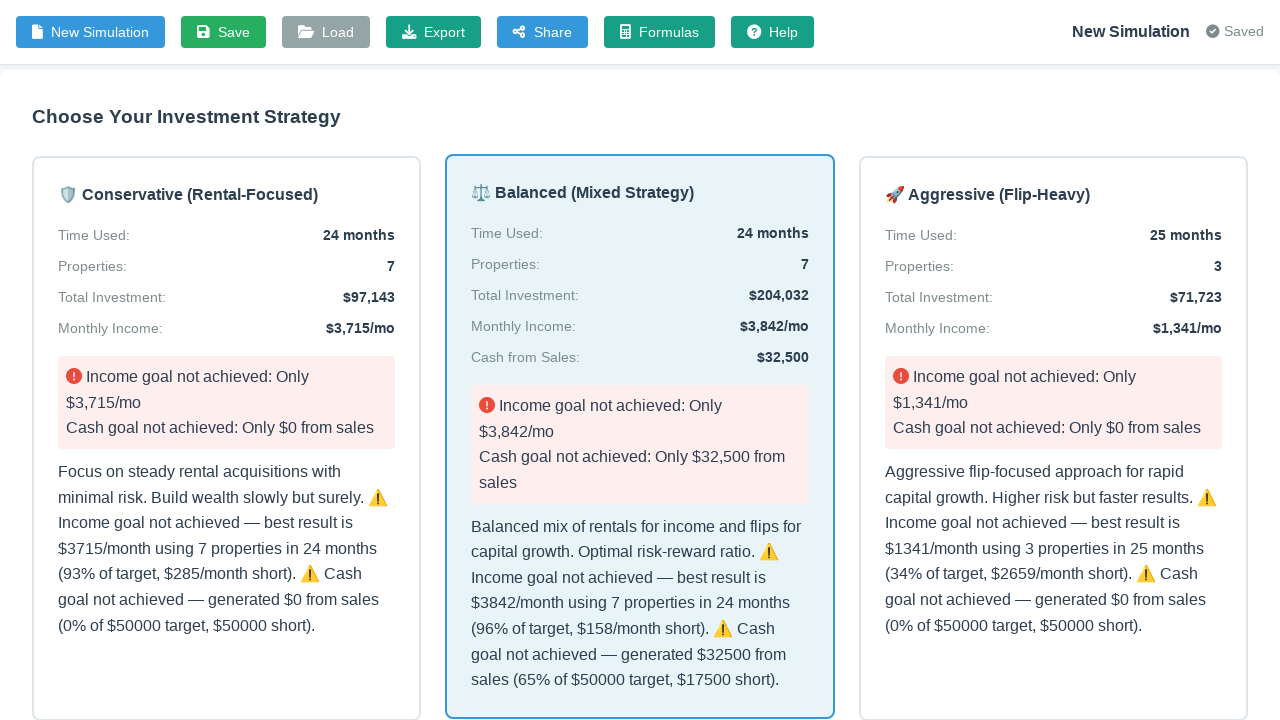

Enabled real listings checkbox at (58, 361) on #useRealListings
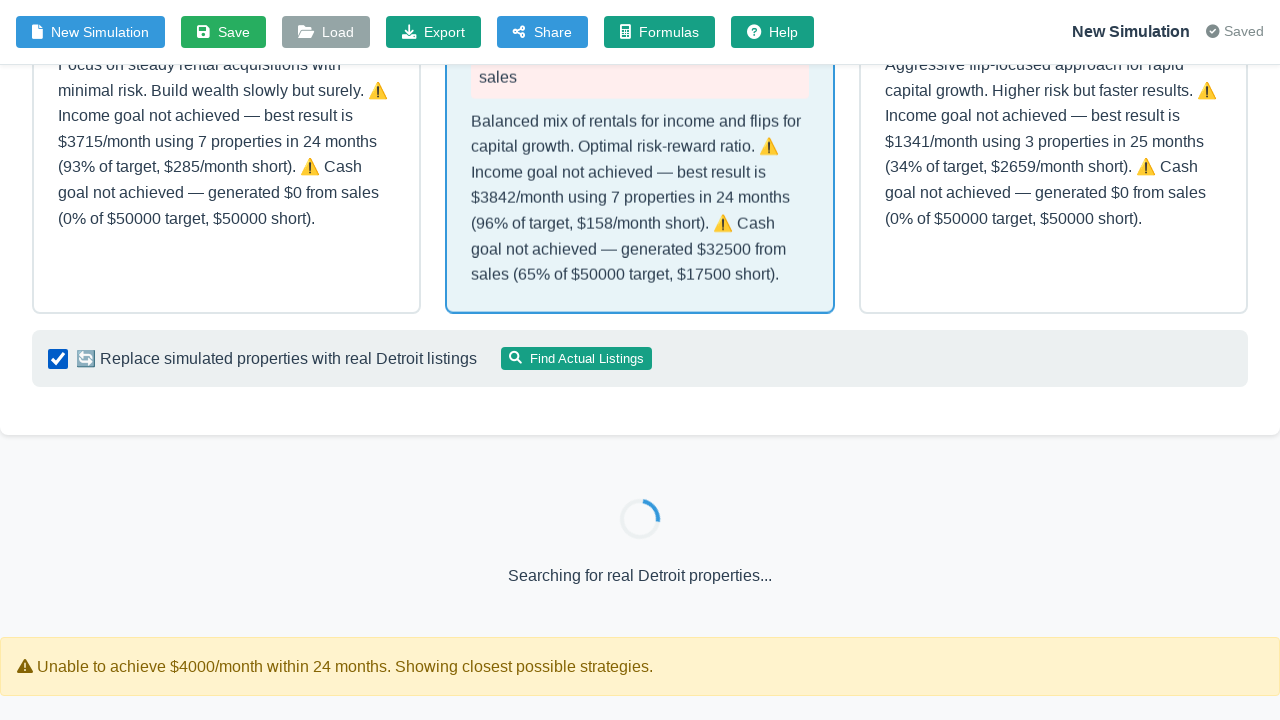

Clicked Find Actual Listings button at (576, 359) on button:has-text("Find Actual Listings")
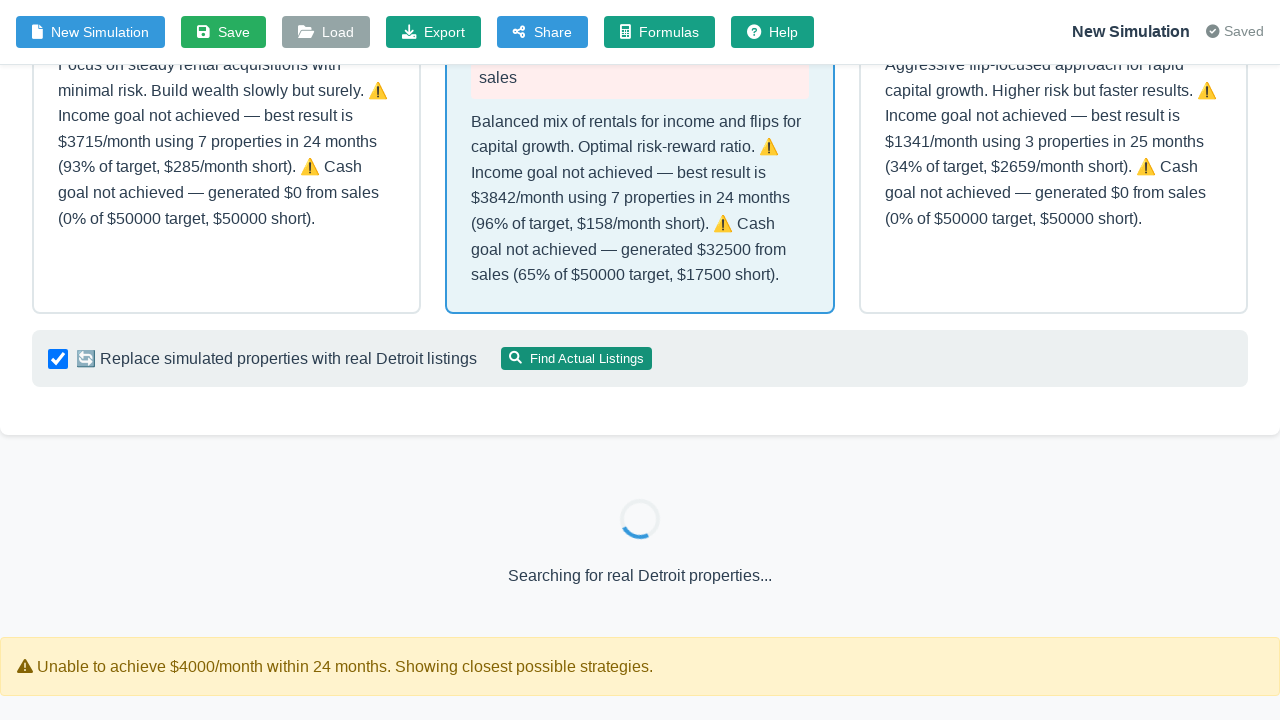

Real listings search completed and loading indicator disappeared
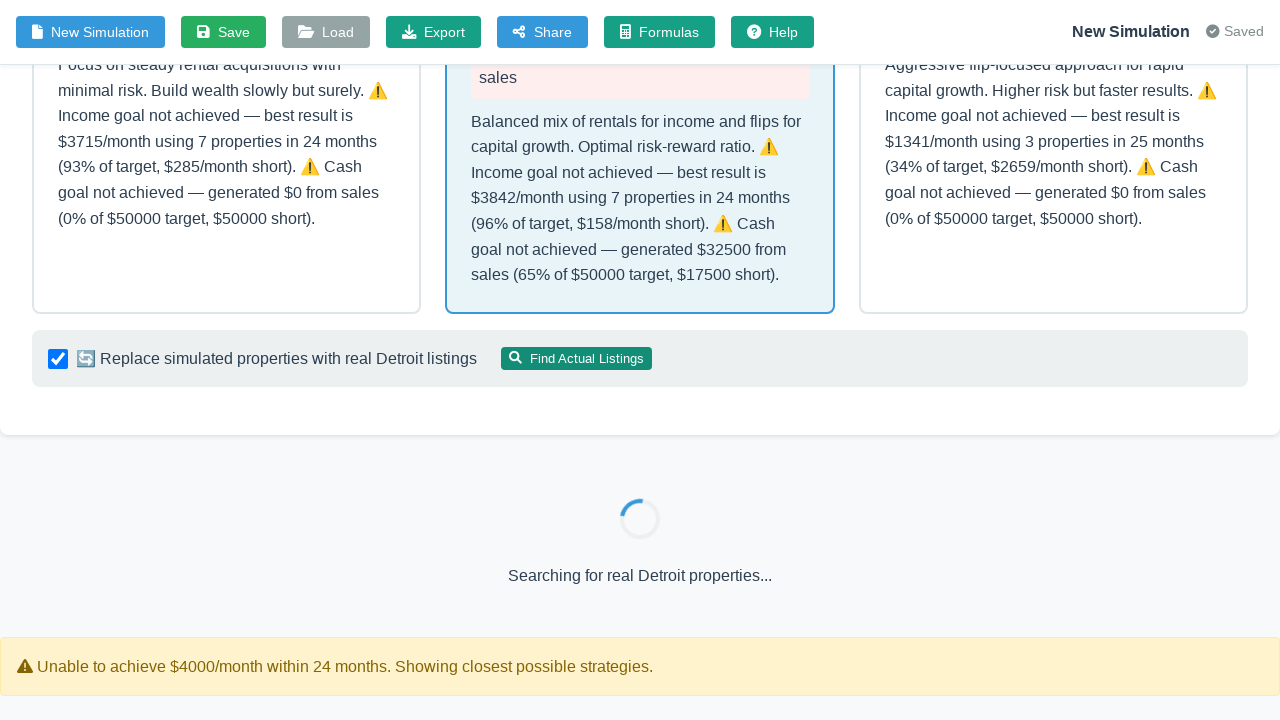

Verified timeline table is populated with listings data
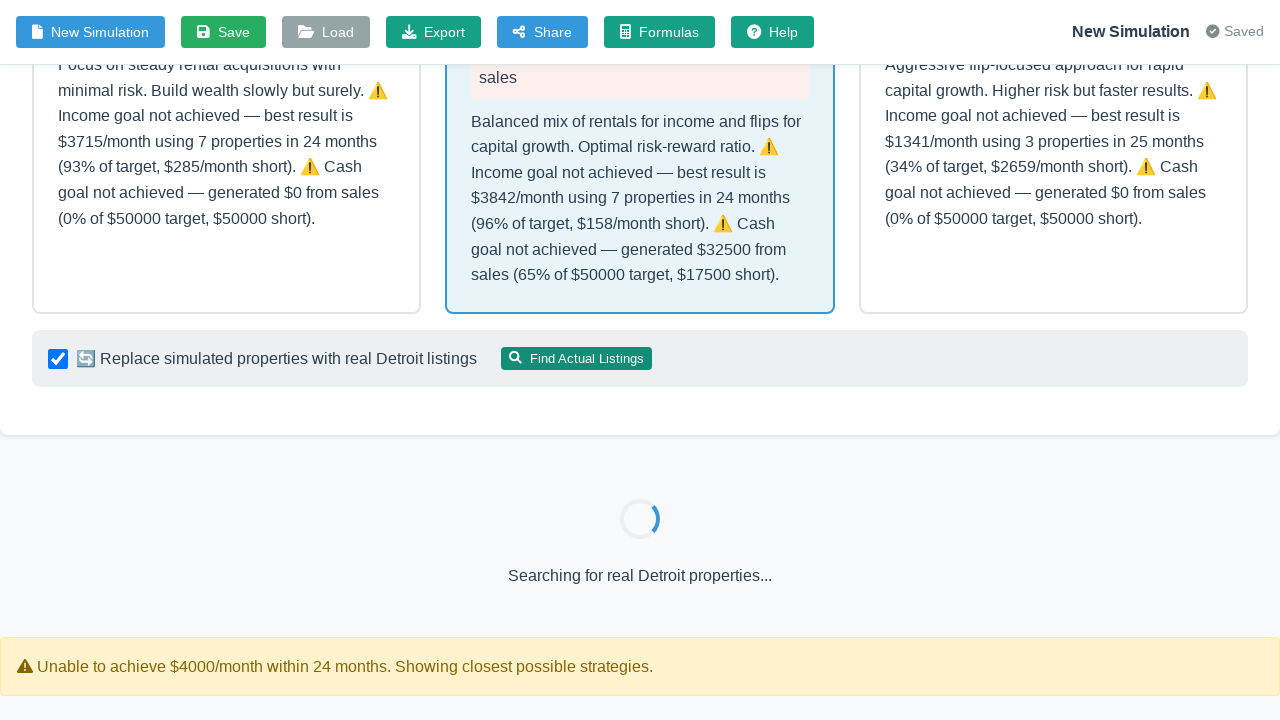

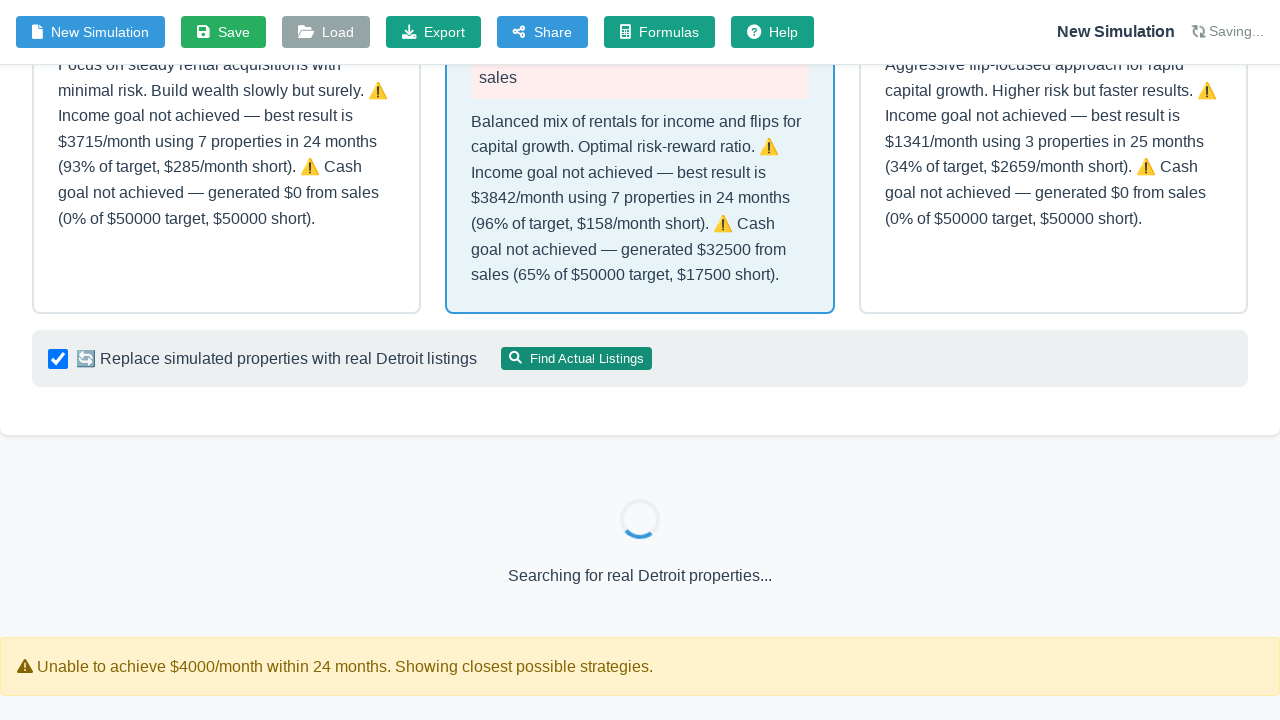